Tests drag and drop functionality by dragging a football element to two different dropzones and verifying the drop was successful

Starting URL: https://training-support.net/webelements/drag-drop

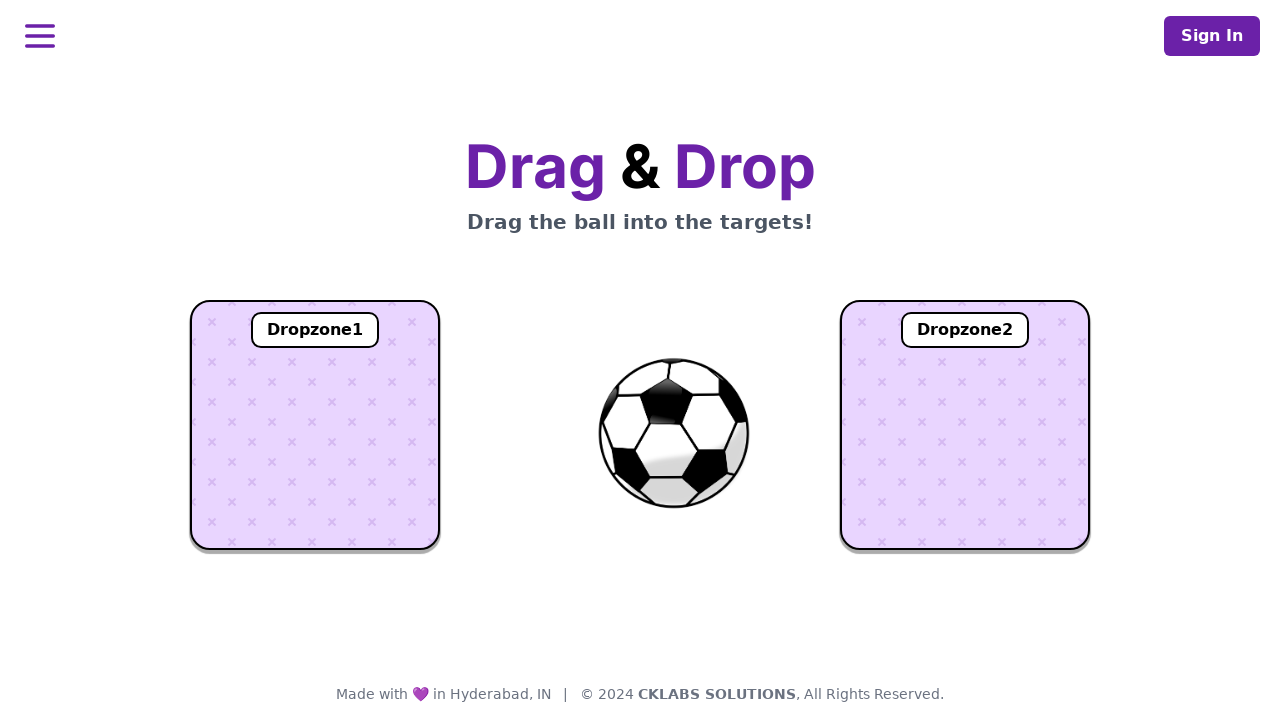

Located the football element
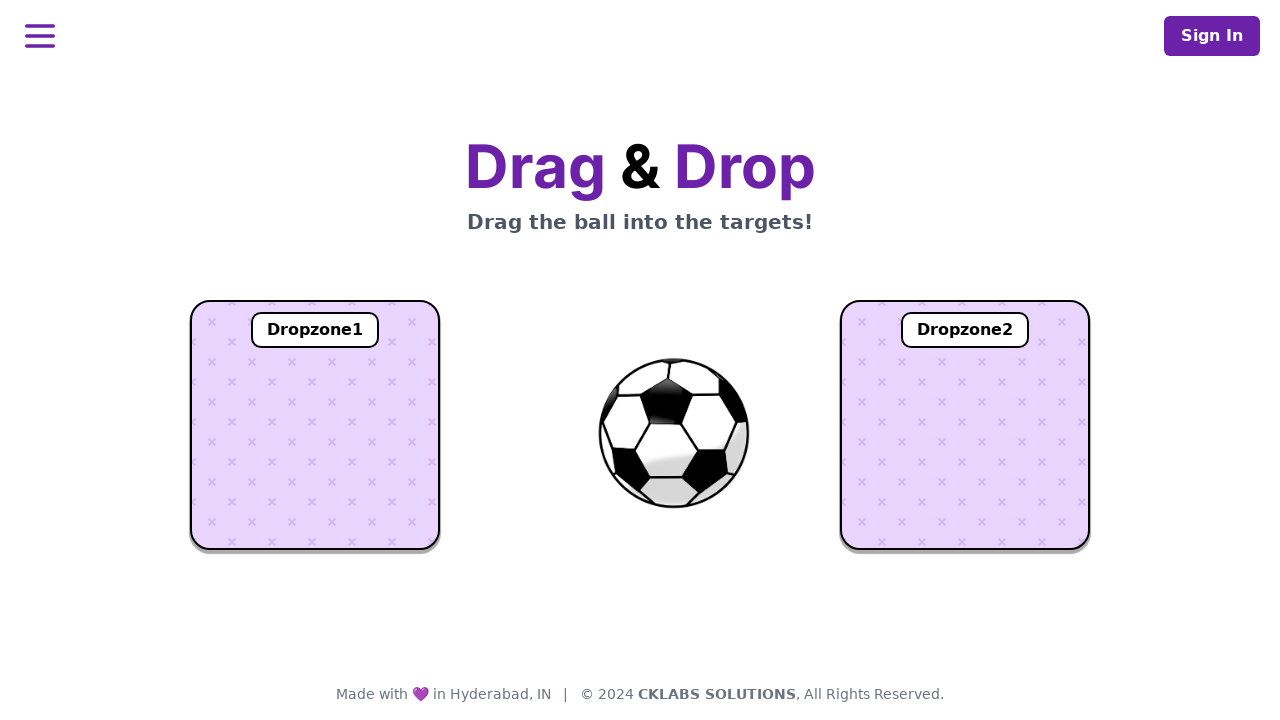

Located dropzone 1
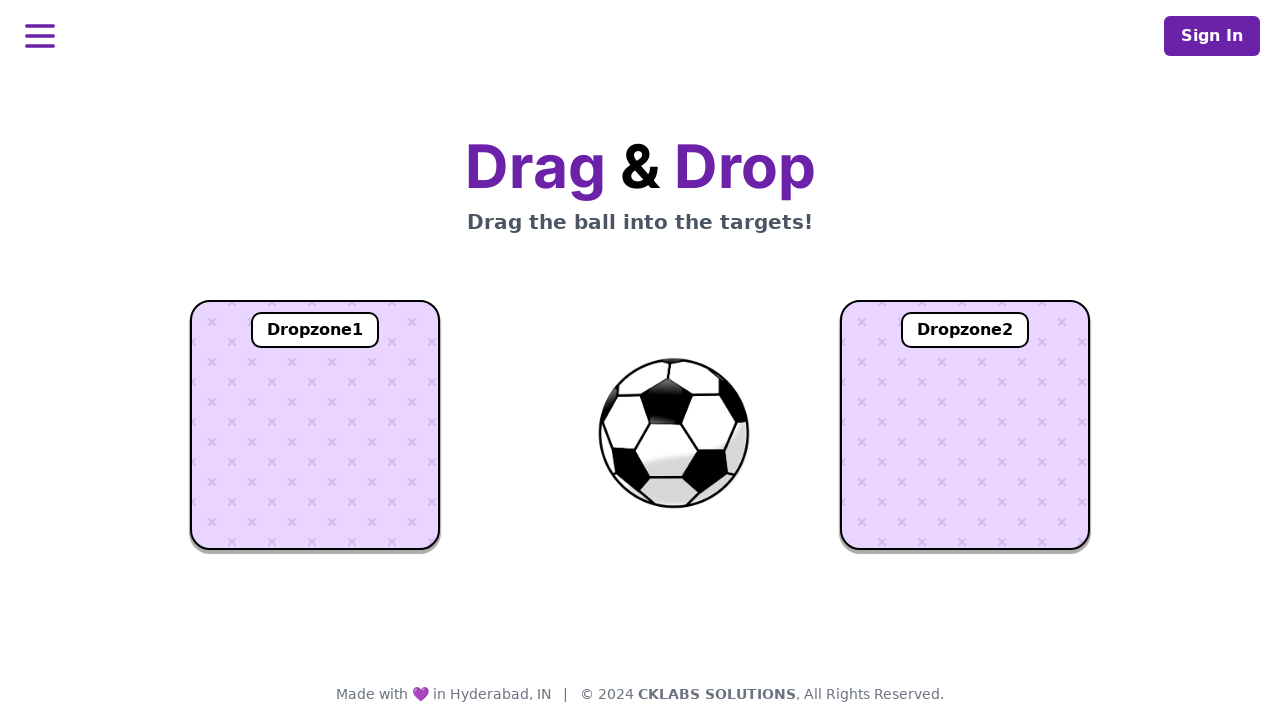

Located dropzone 2
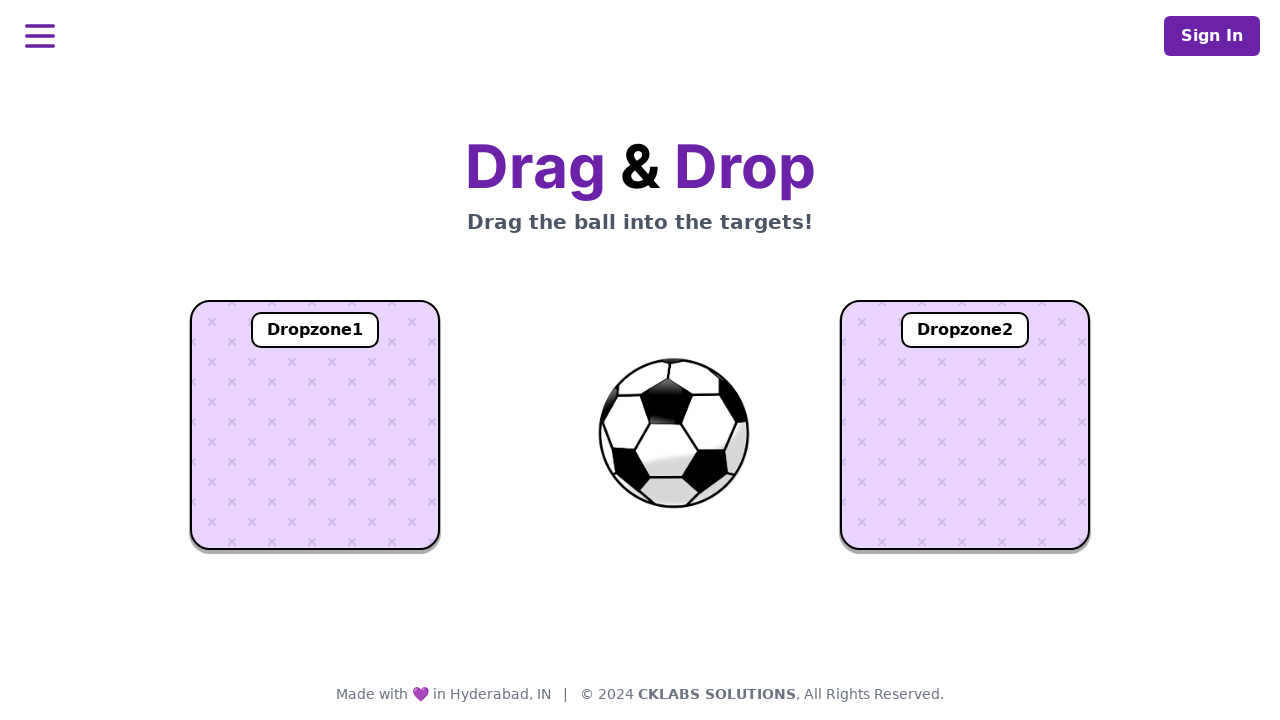

Dragged football element to dropzone 1 at (315, 425)
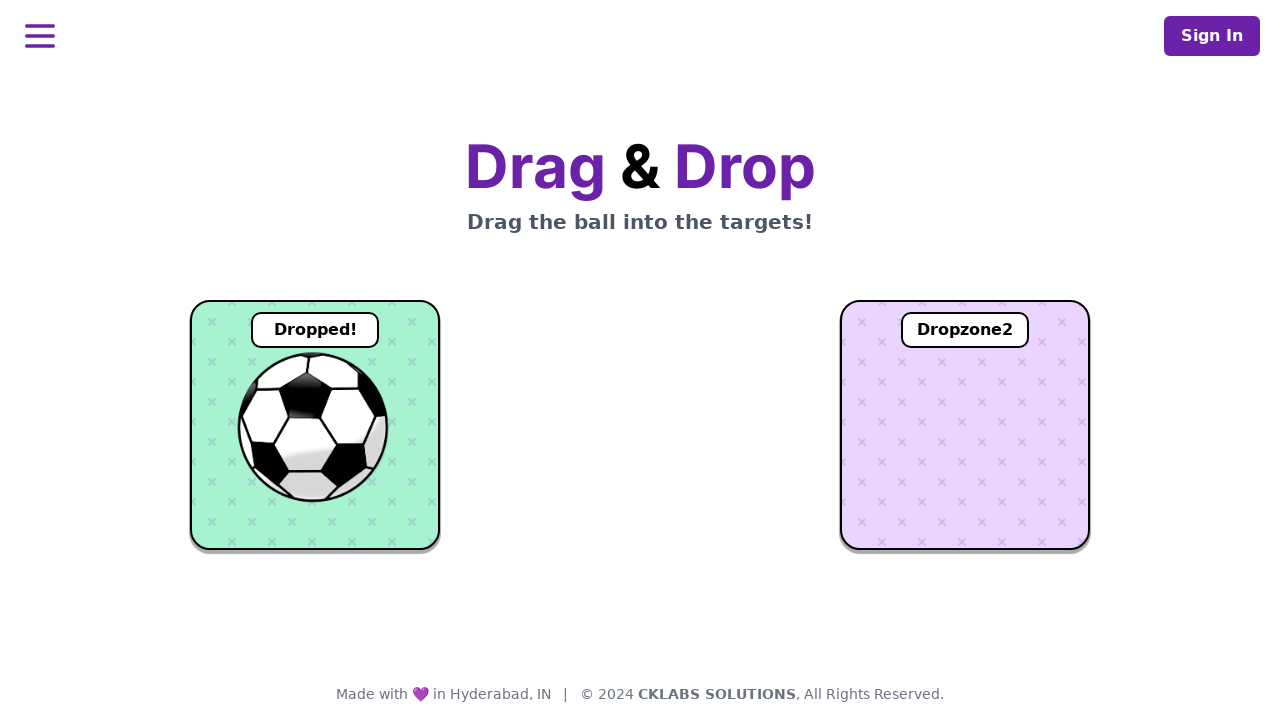

Verified football was successfully dropped in dropzone 1
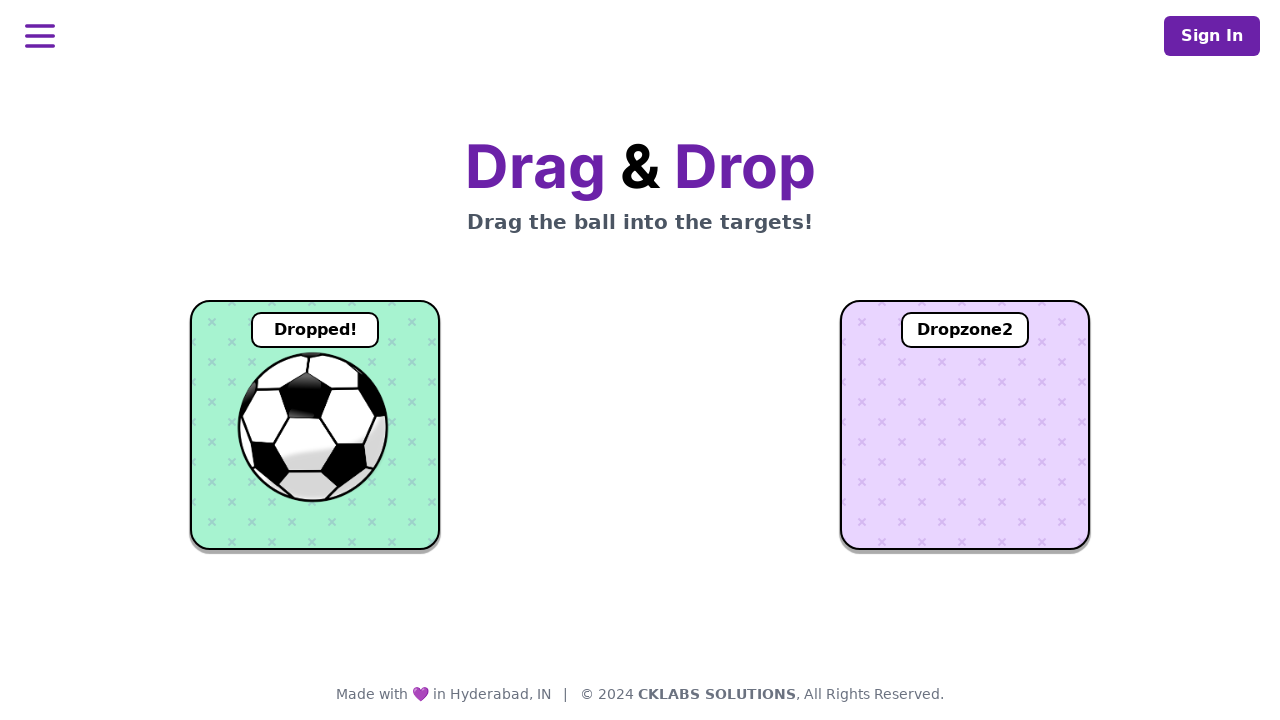

Dragged football element to dropzone 2 at (965, 425)
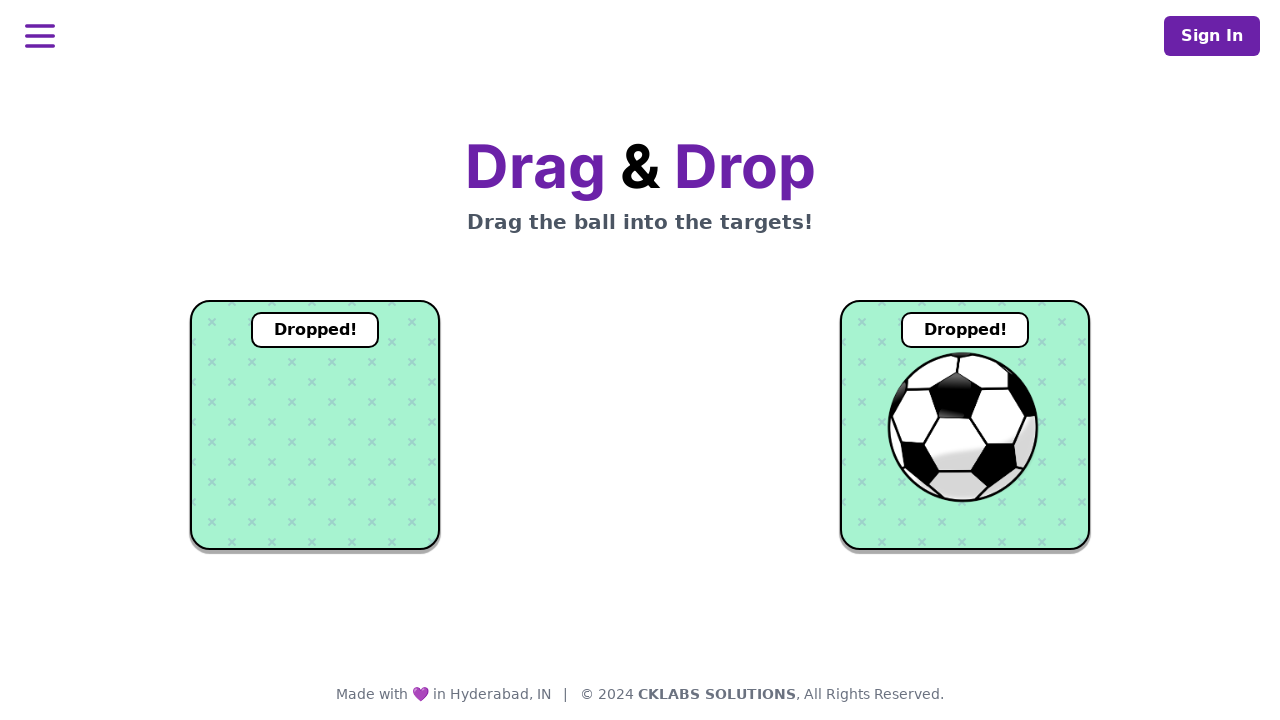

Verified football was successfully dropped in dropzone 2
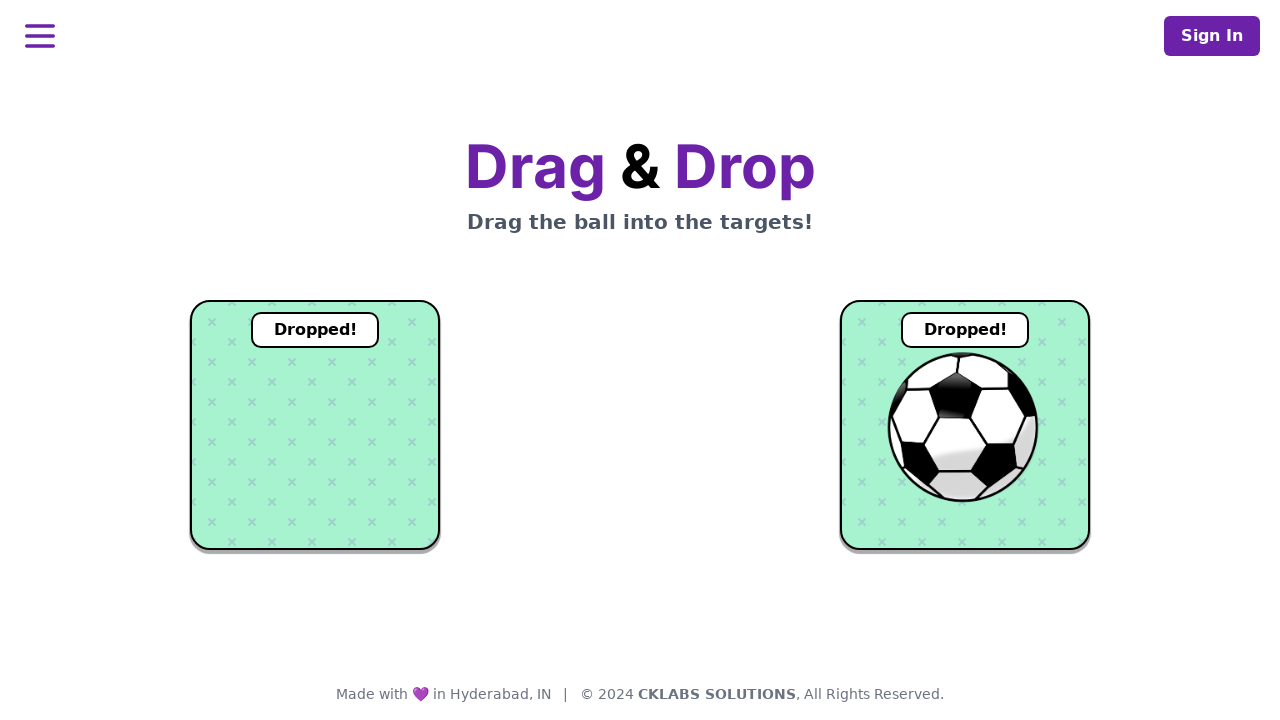

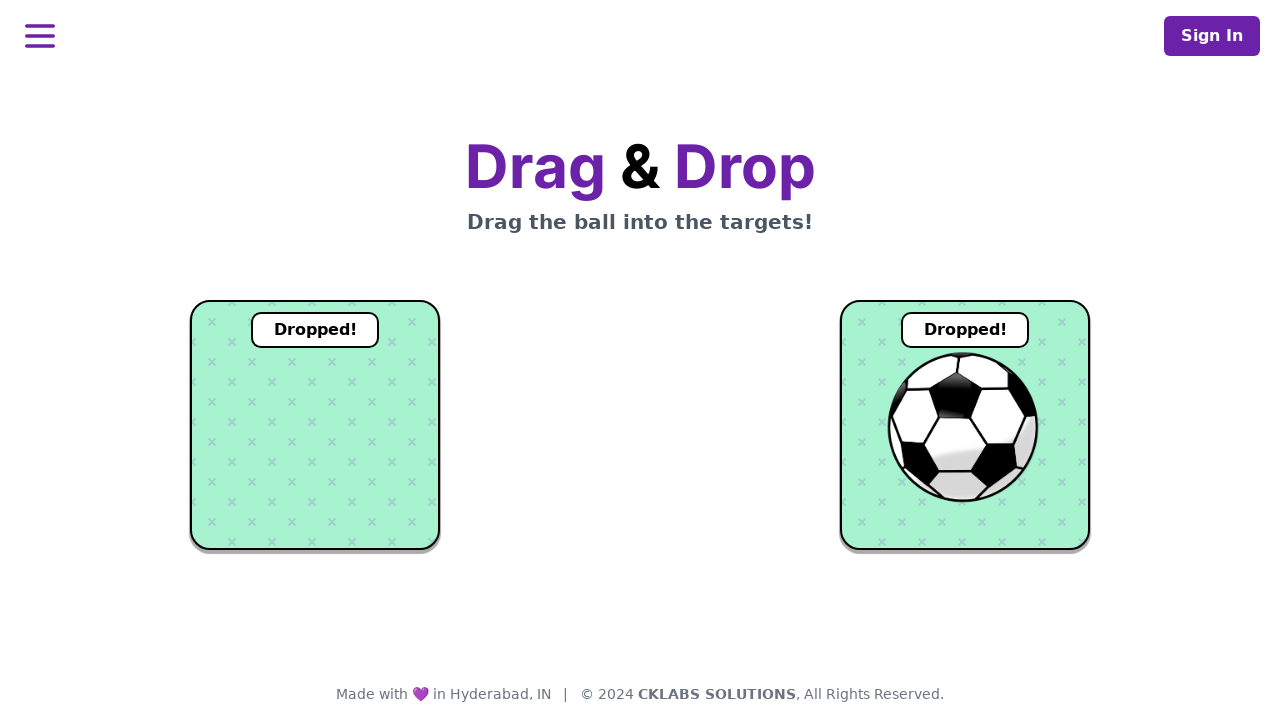